Tests jQuery UI accordion functionality by clicking on Section2 and verifying the content is displayed

Starting URL: https://jqueryui.com/accordion/

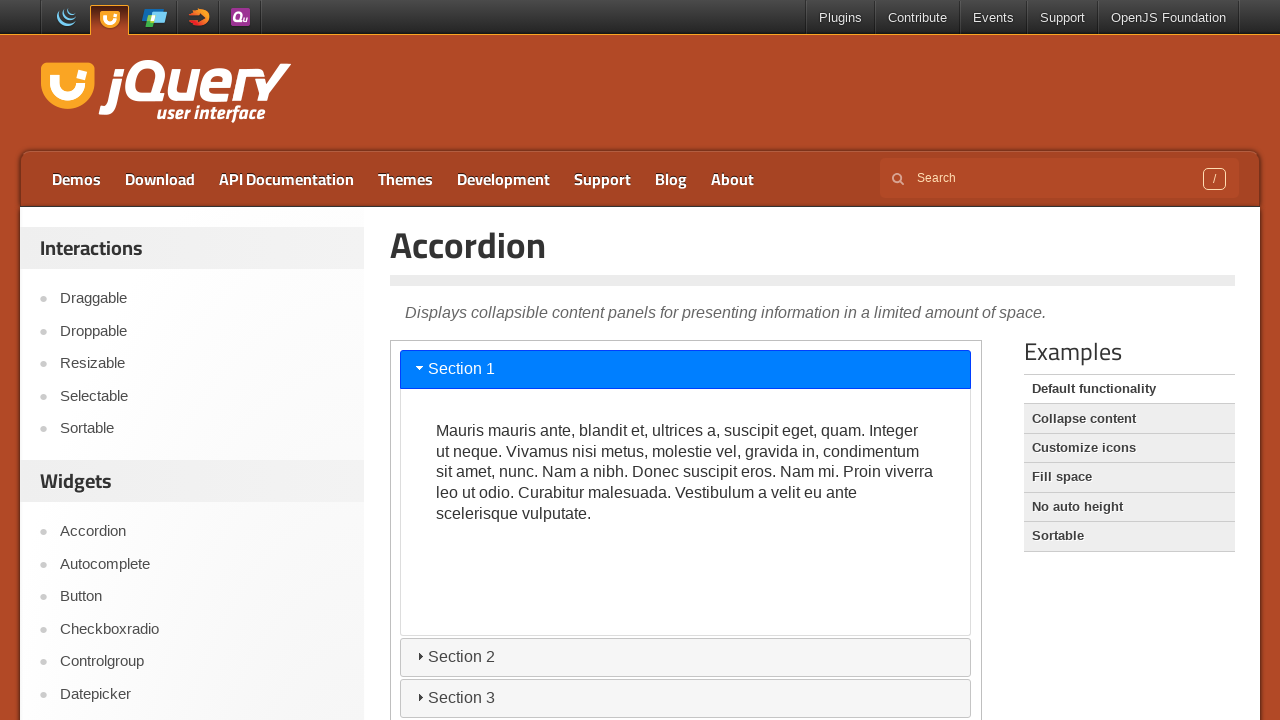

Located the iframe containing the accordion demo
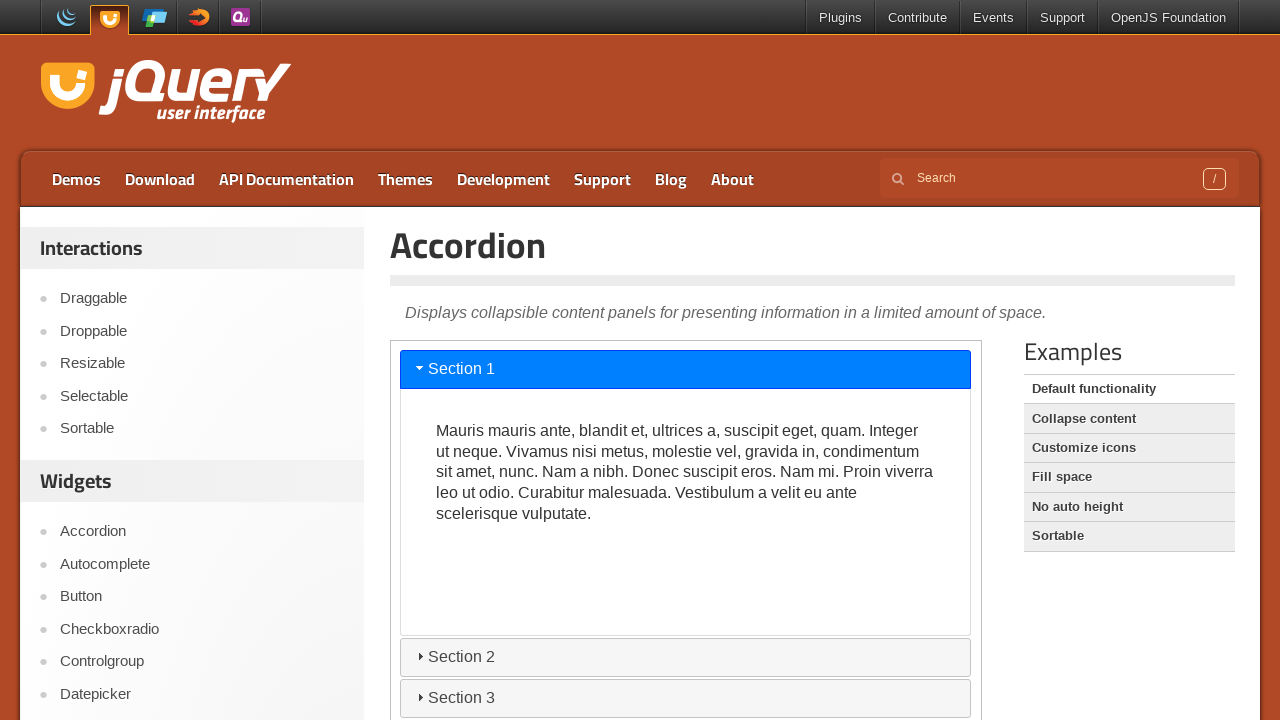

Clicked on Section2 accordion header at (686, 657) on iframe >> nth=0 >> internal:control=enter-frame >> #ui-id-3
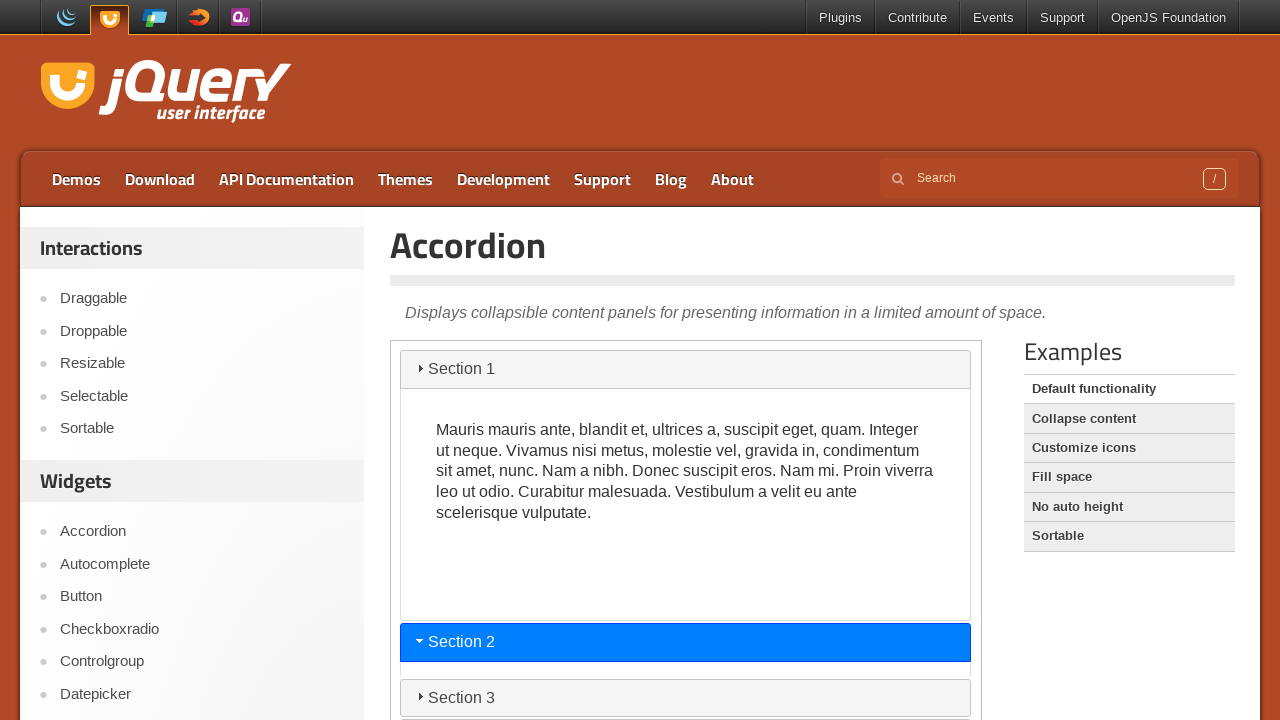

Located Section2 content element
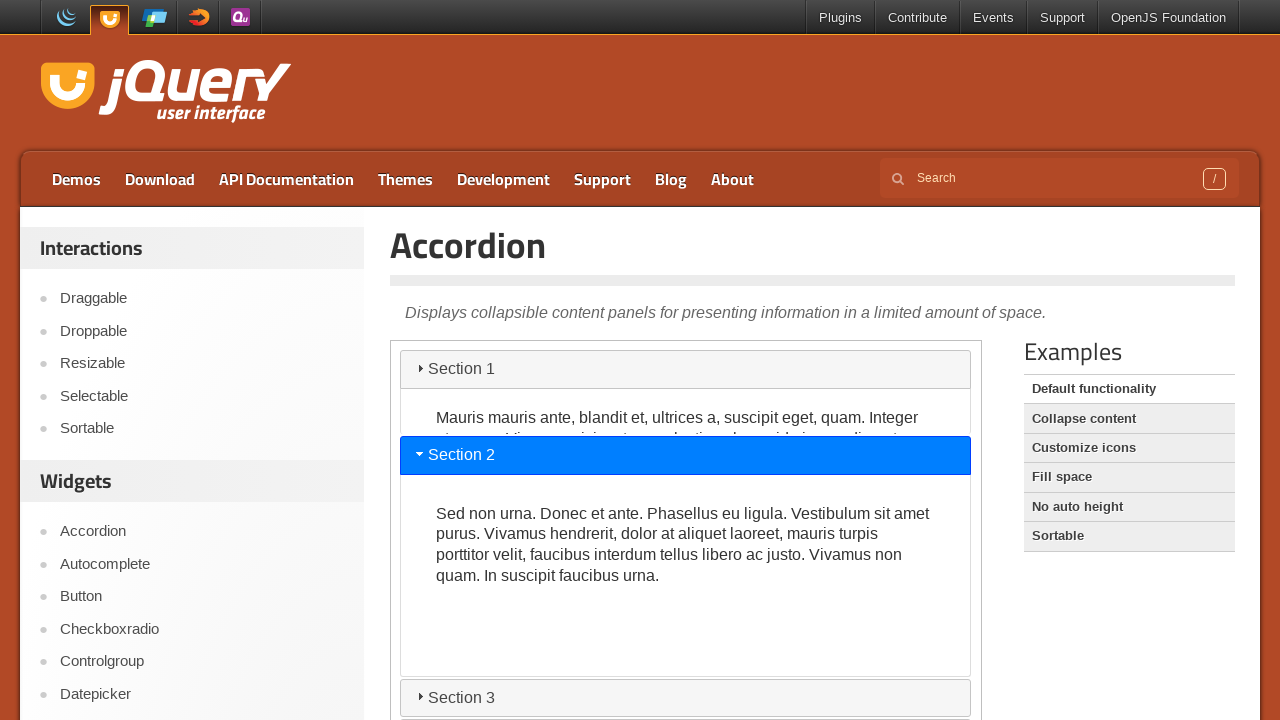

Section2 content became visible
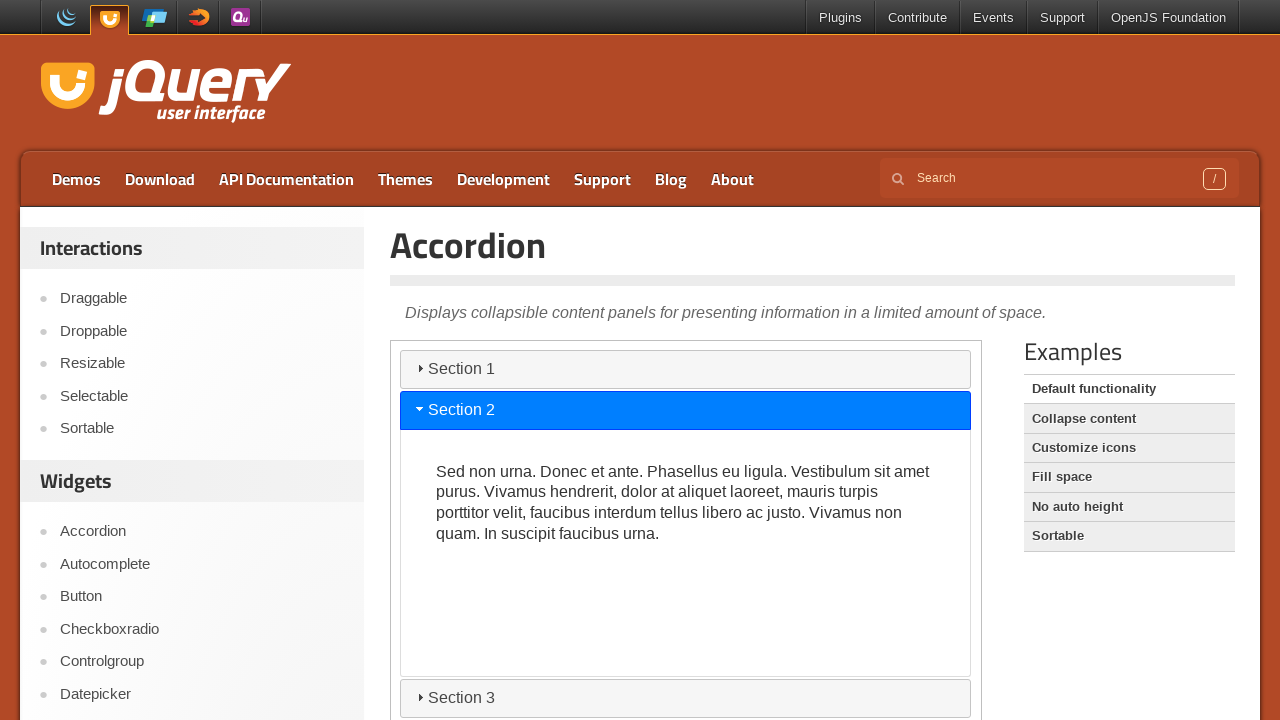

Verified Section2 content contains 'Sed non urna.'
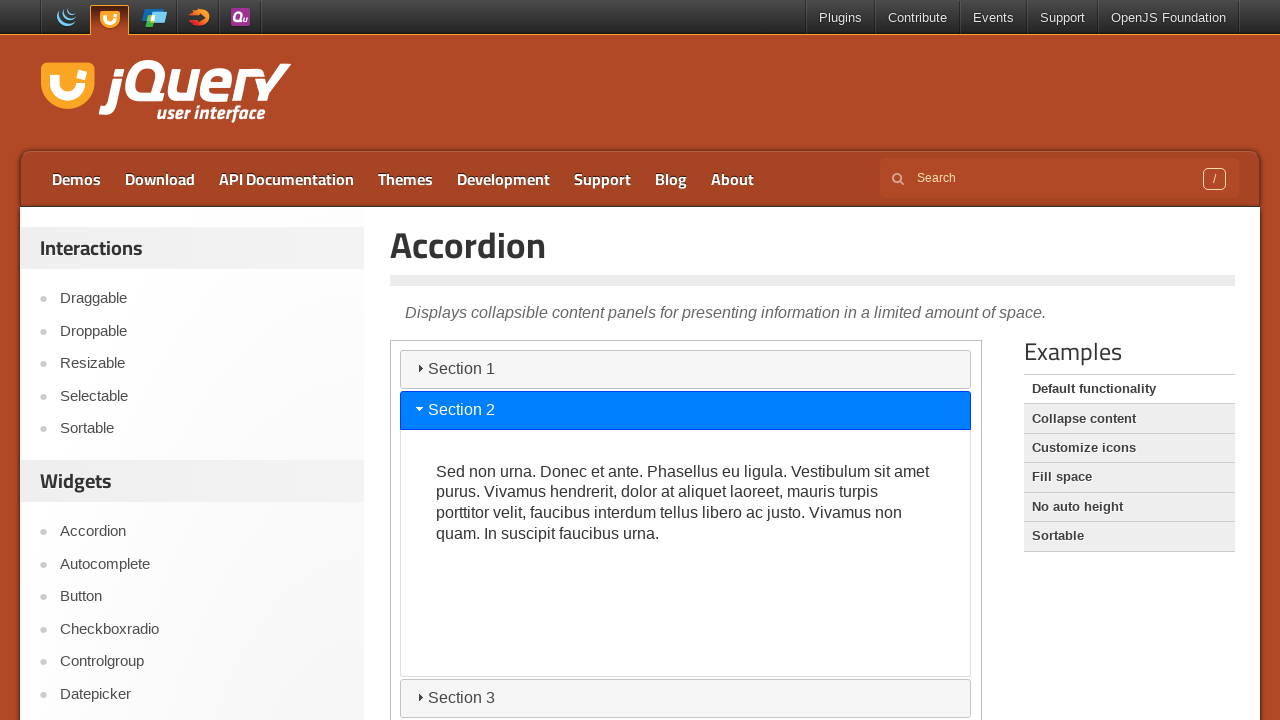

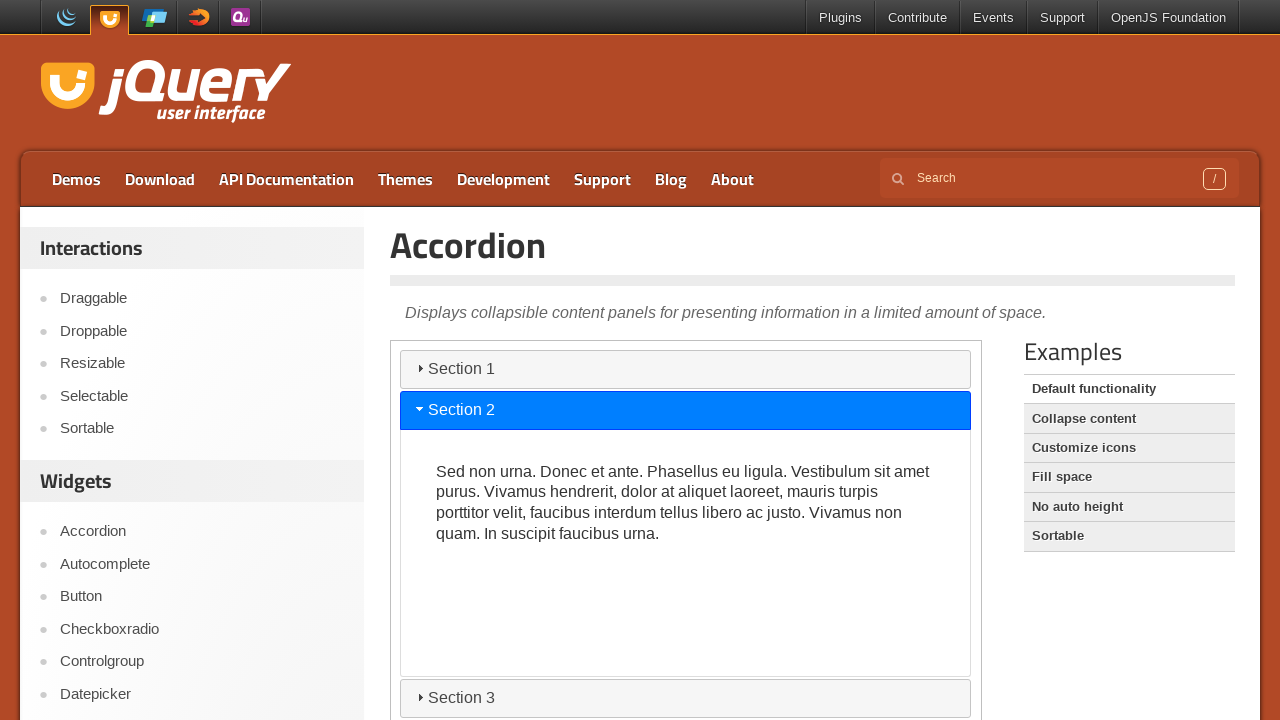